Tests an e-commerce shopping flow by adding specific vegetable items (Cucumber, Brocolli, Beetroot) to cart, proceeding to checkout, applying a promo code, and verifying the promo is applied.

Starting URL: https://rahulshettyacademy.com/seleniumPractise/#/

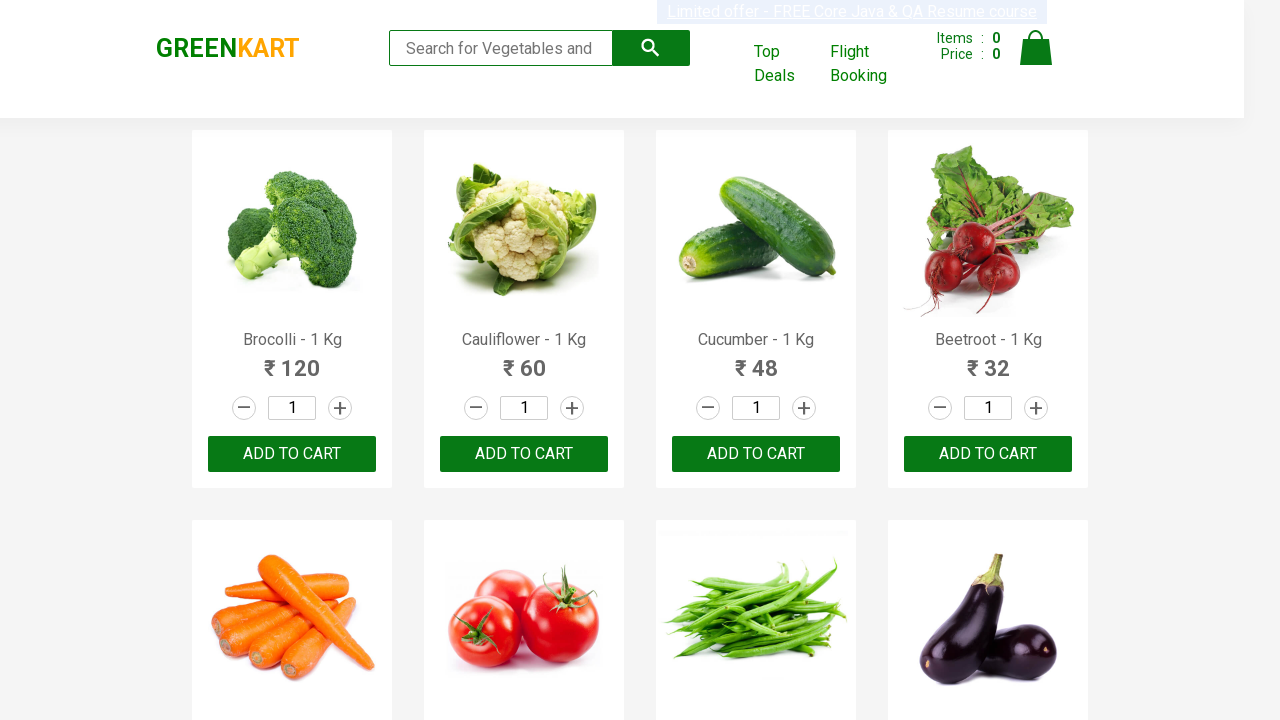

Waited for product list to load on the page
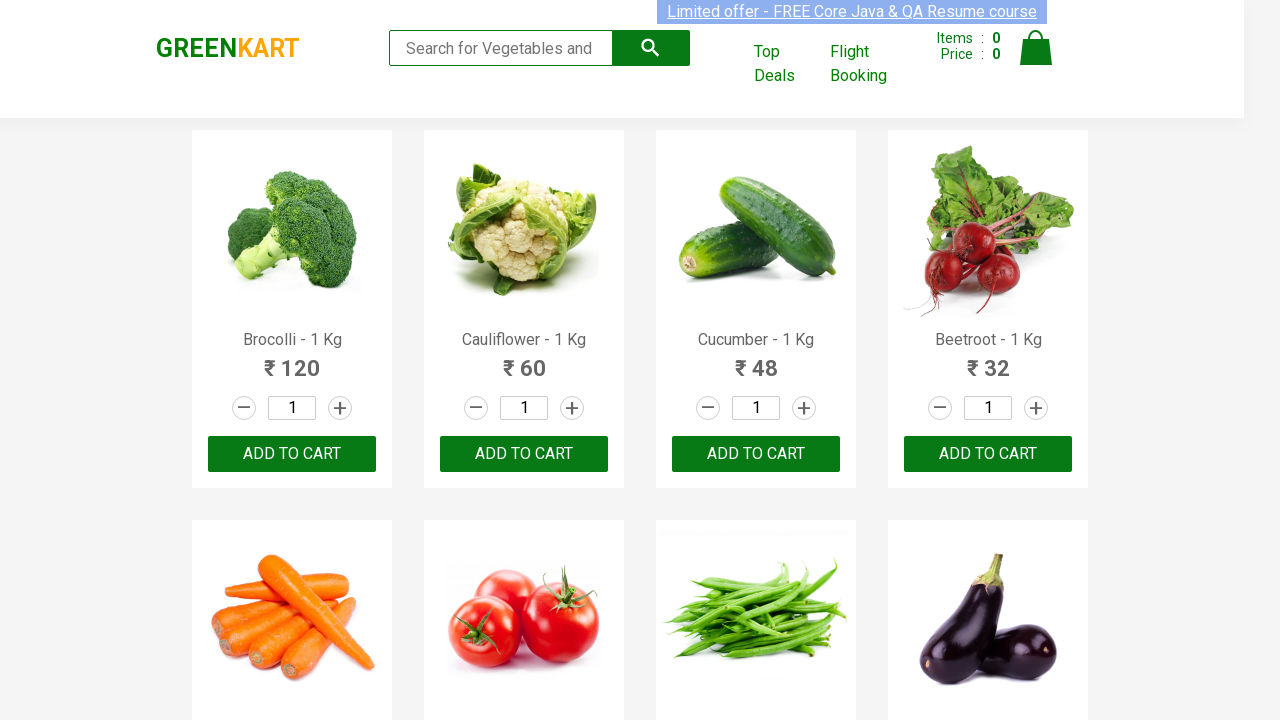

Retrieved all product elements from the page
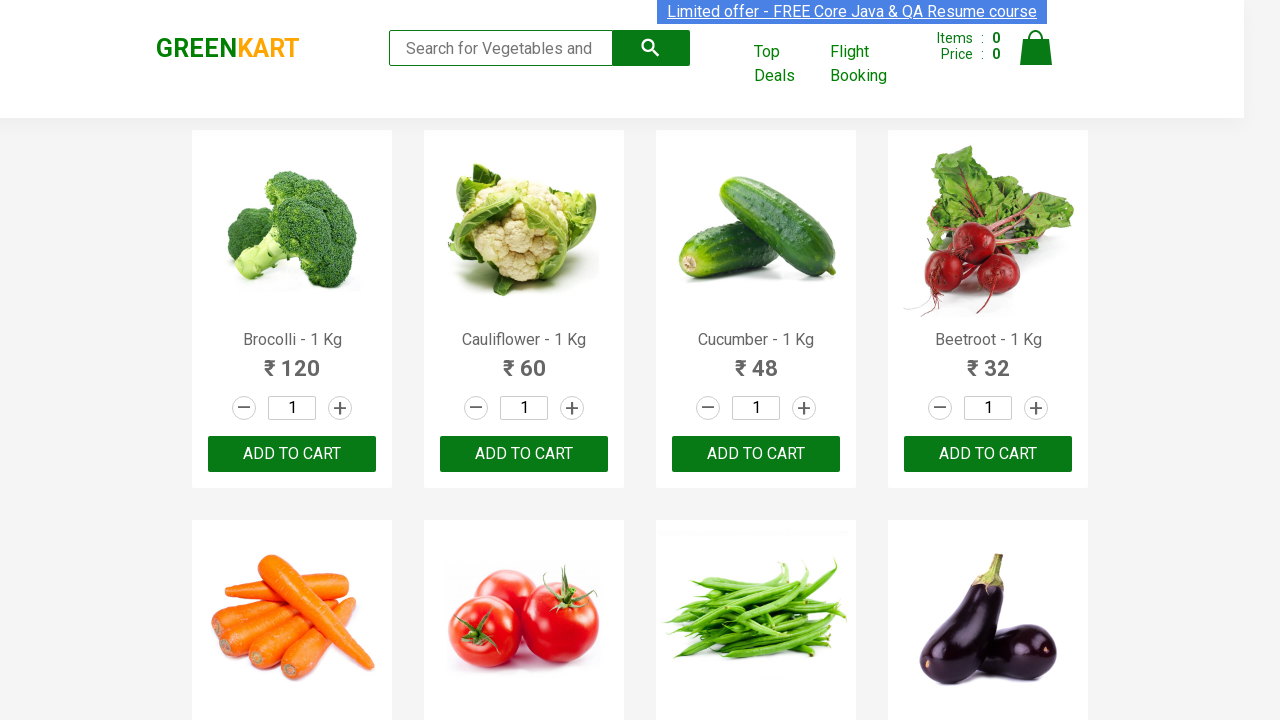

Added Brocolli to cart at (292, 454) on div.product-action >> nth=0
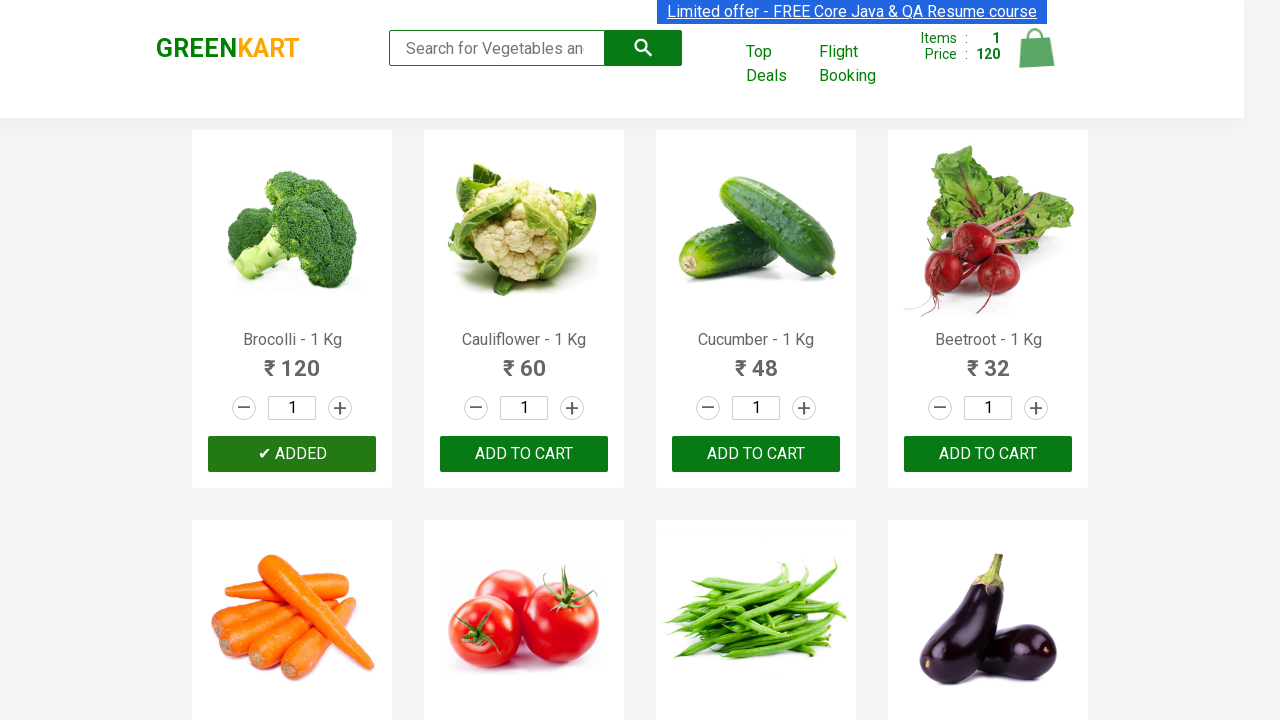

Added Cucumber to cart at (756, 454) on div.product-action >> nth=2
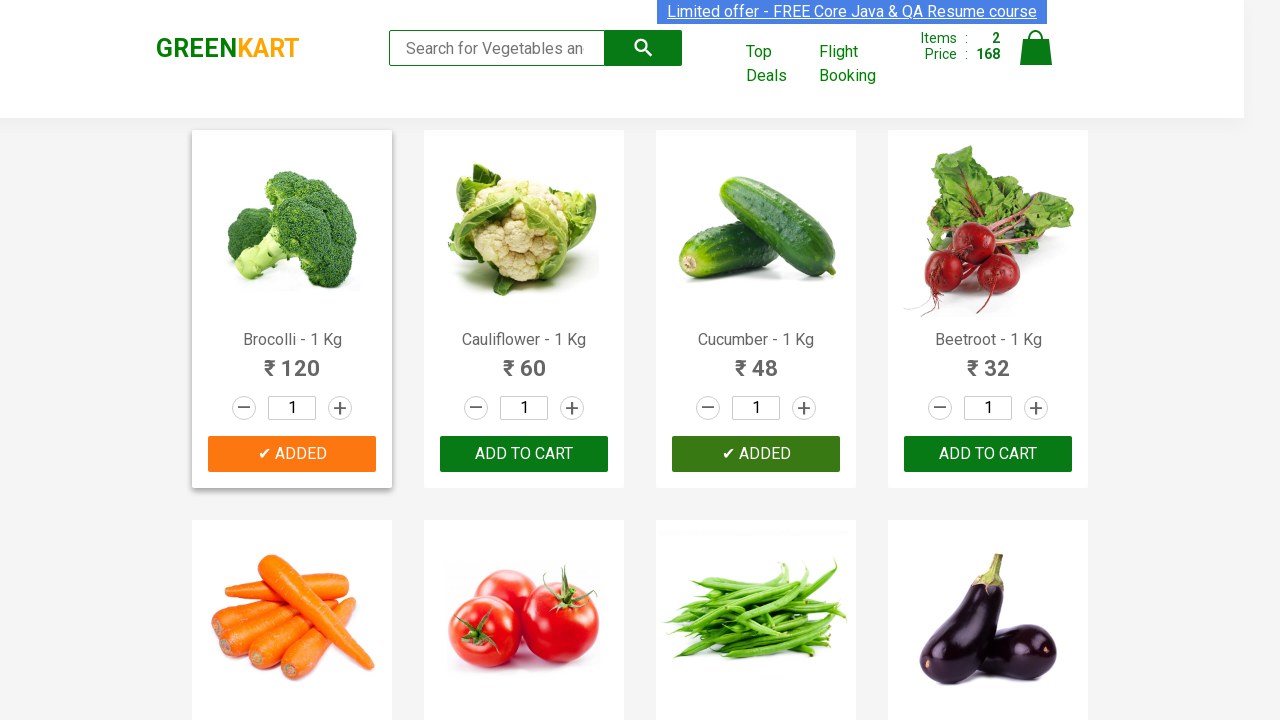

Added Beetroot to cart at (988, 454) on div.product-action >> nth=3
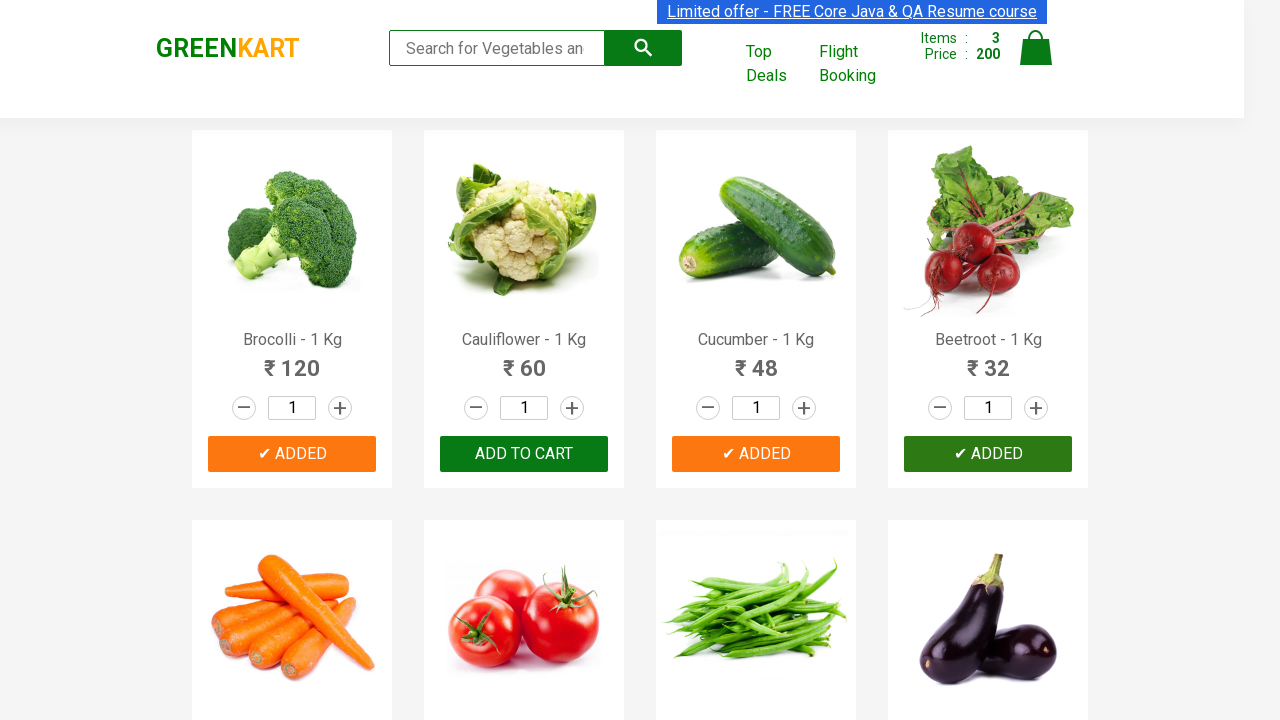

Clicked on cart icon to view shopping cart at (1036, 48) on img[alt='Cart']
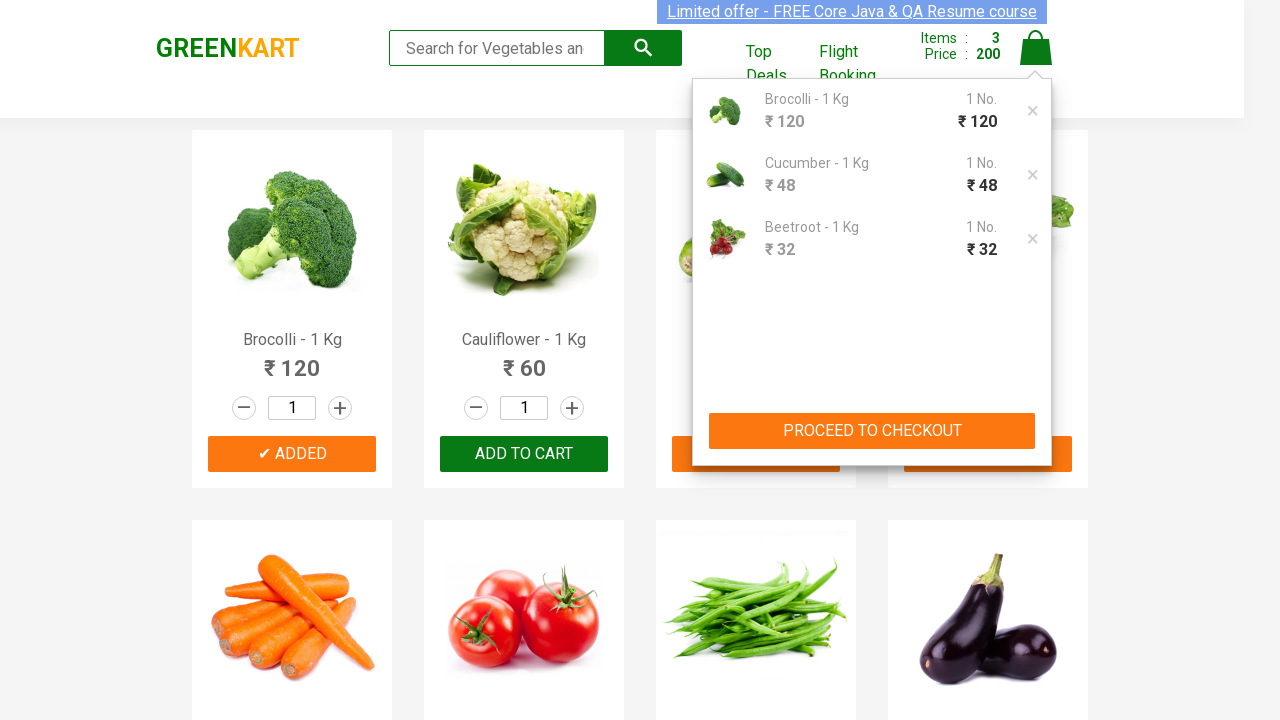

Clicked PROCEED TO CHECKOUT button at (872, 431) on xpath=//button[contains(text(),'PROCEED TO CHECKOUT')]
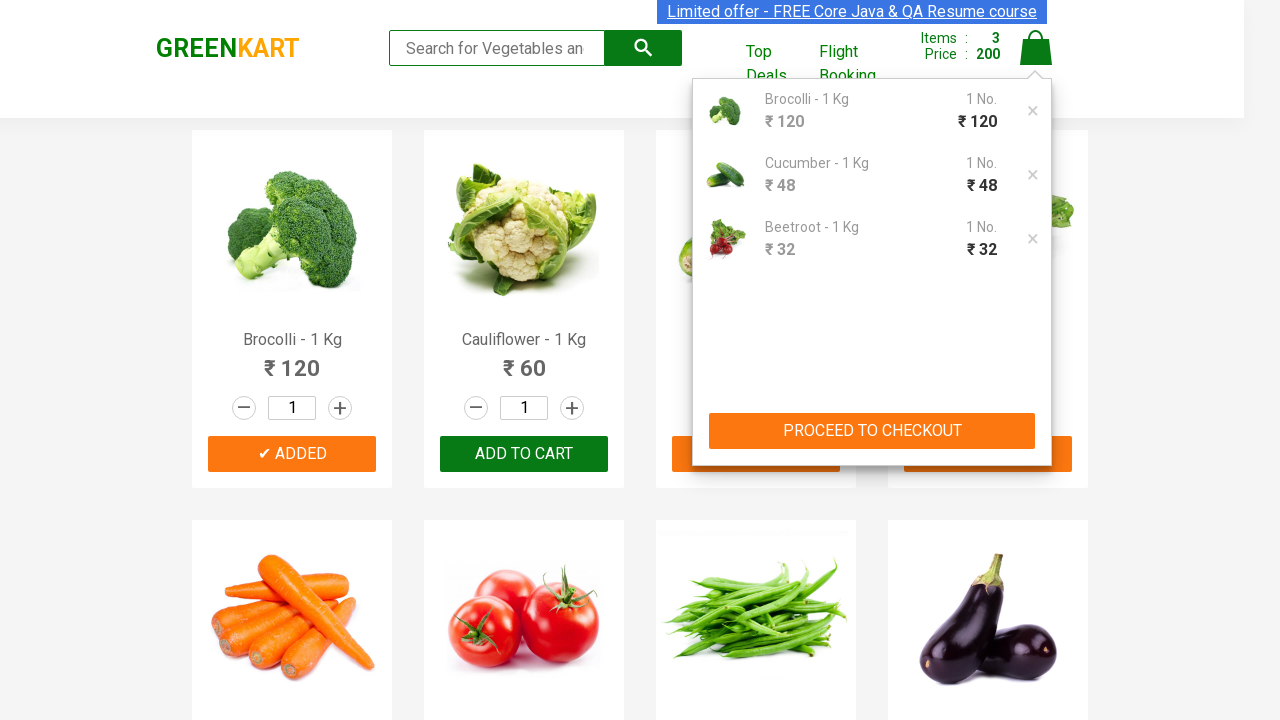

Waited for promo code input field to appear
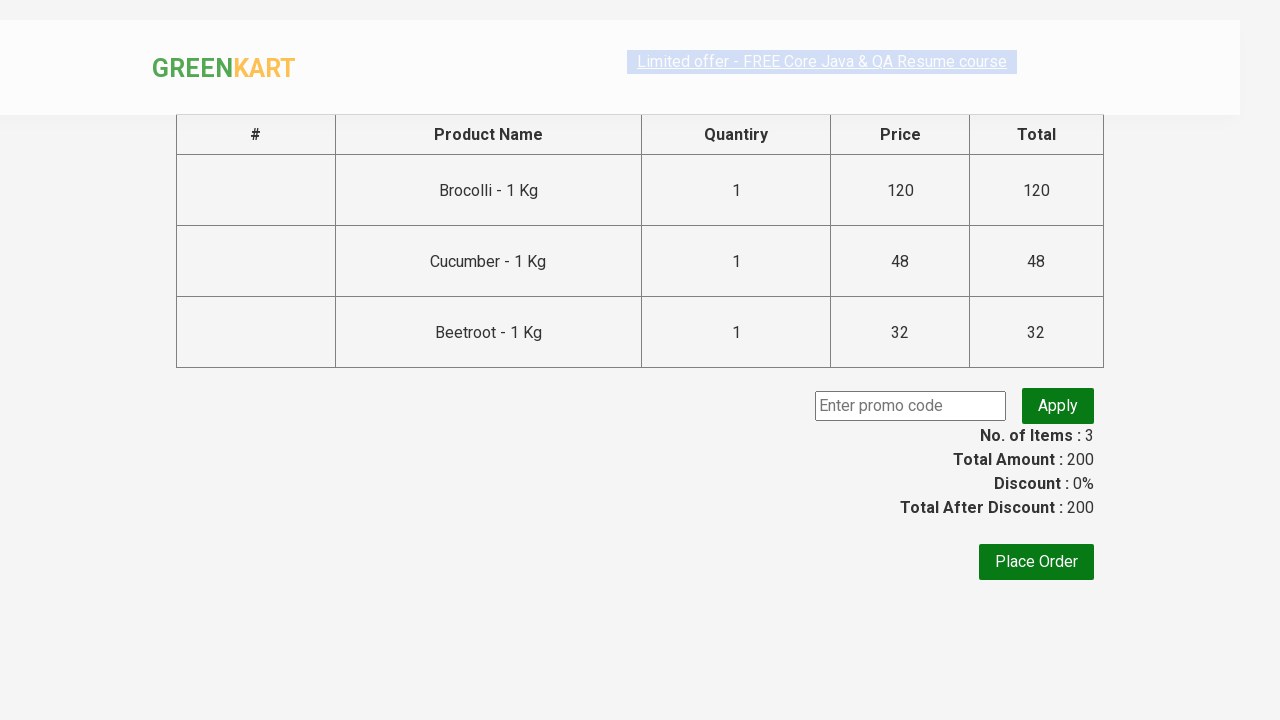

Entered promo code 'rahulshettyacademy' into the input field on input.promoCode
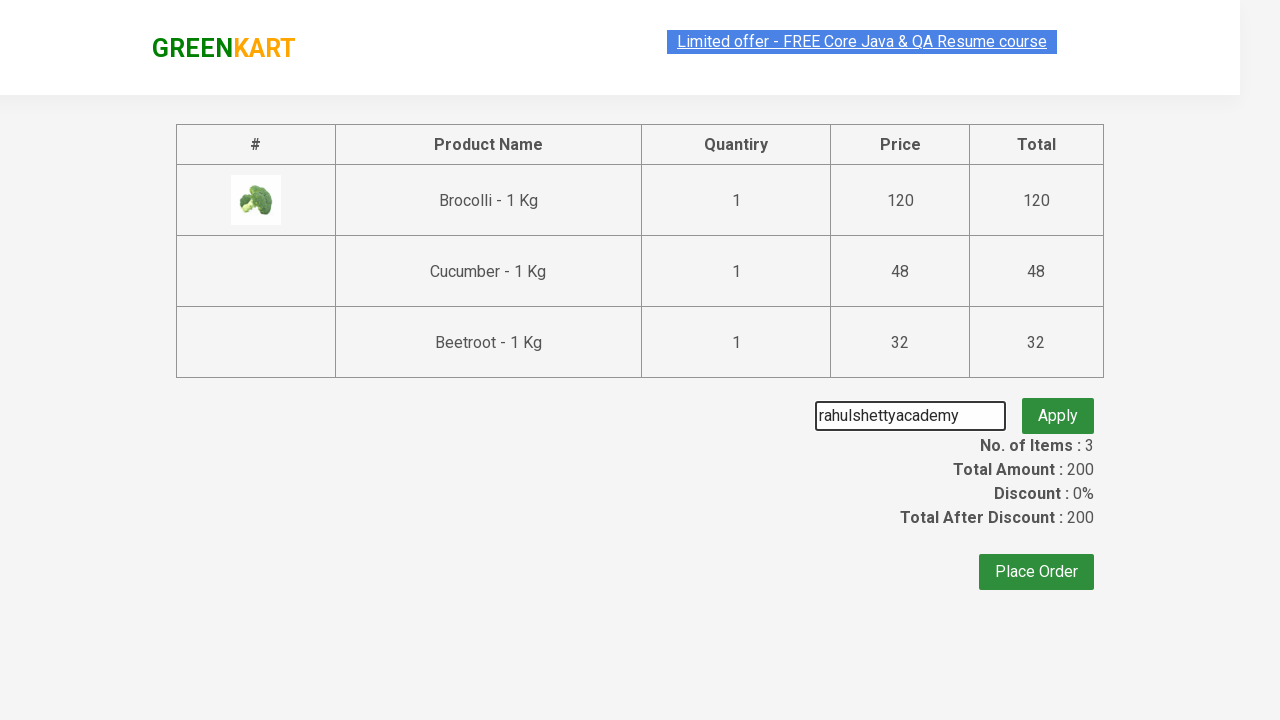

Clicked apply promo button to apply the discount code at (1058, 406) on button.promoBtn
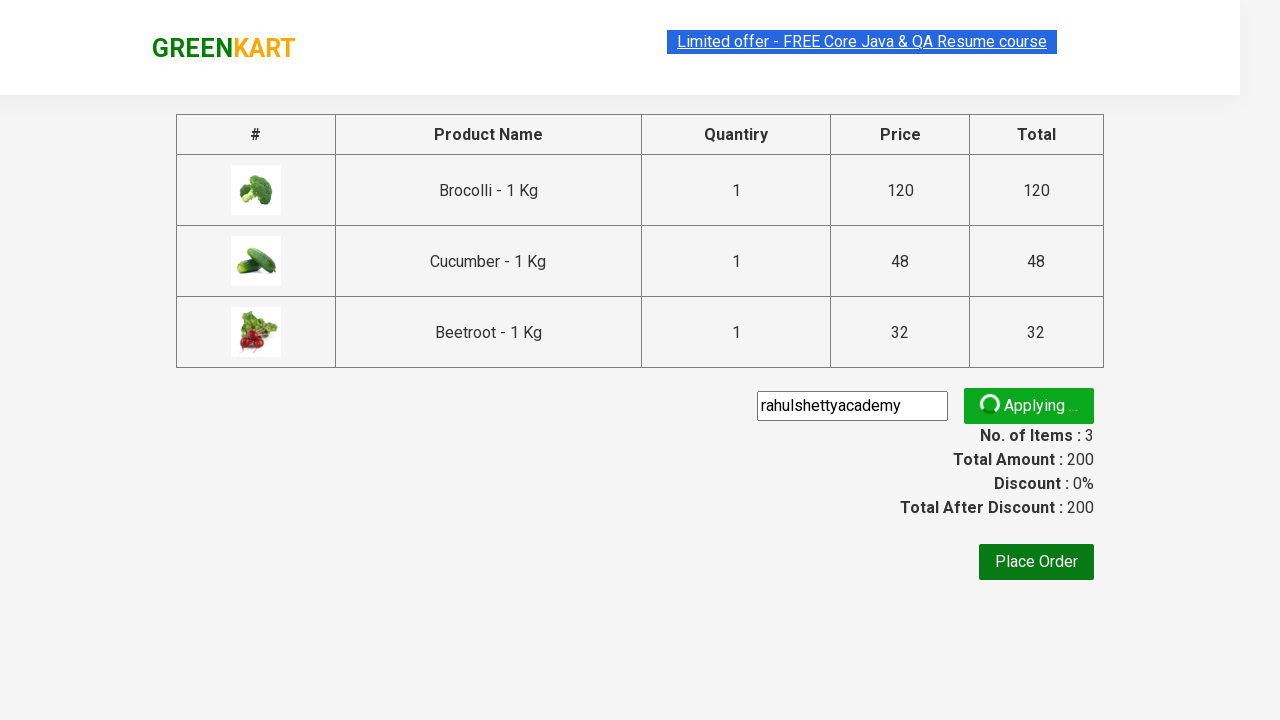

Verified that promo code was successfully applied
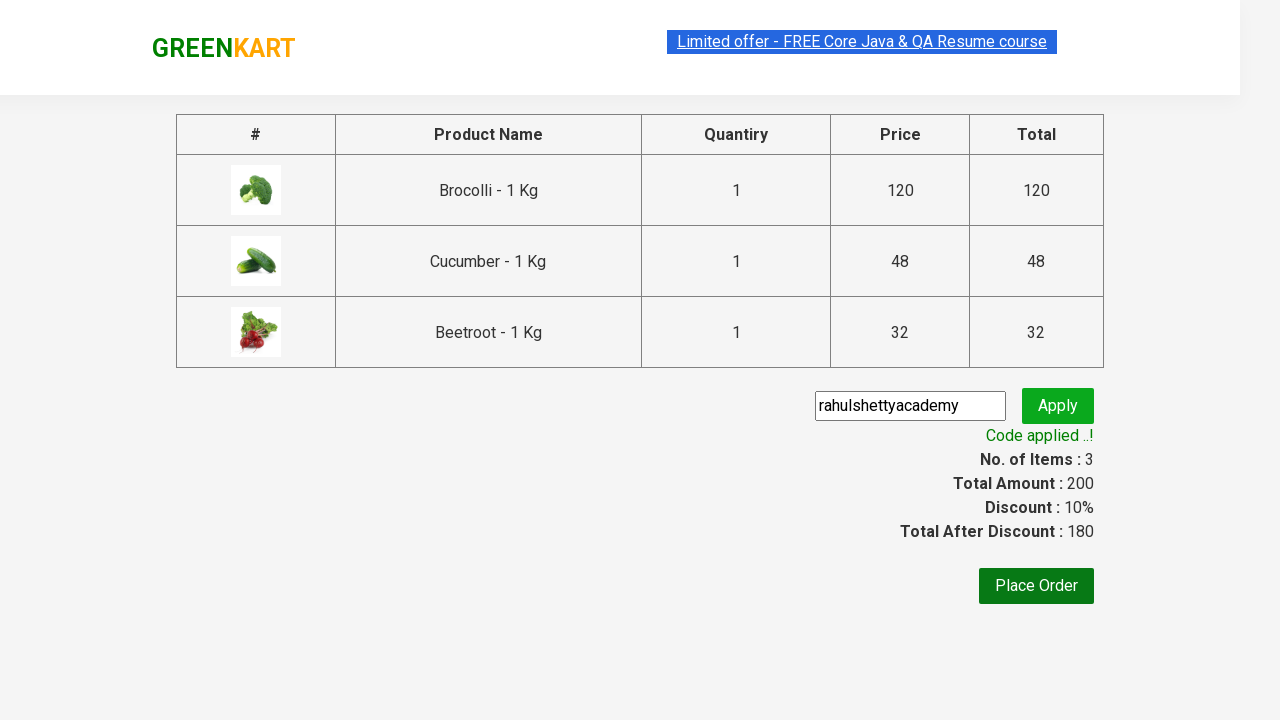

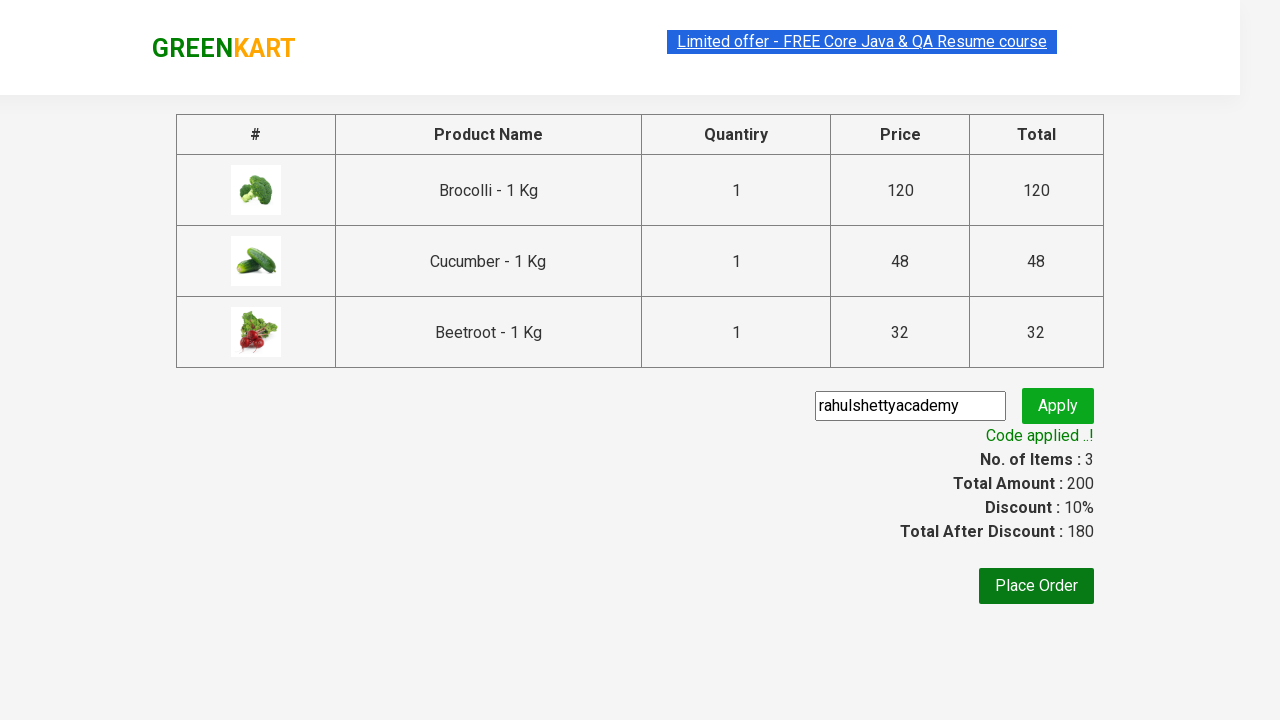